Tests canceling task edit with Escape key on the All filter

Starting URL: https://todomvc4tasj.herokuapp.com

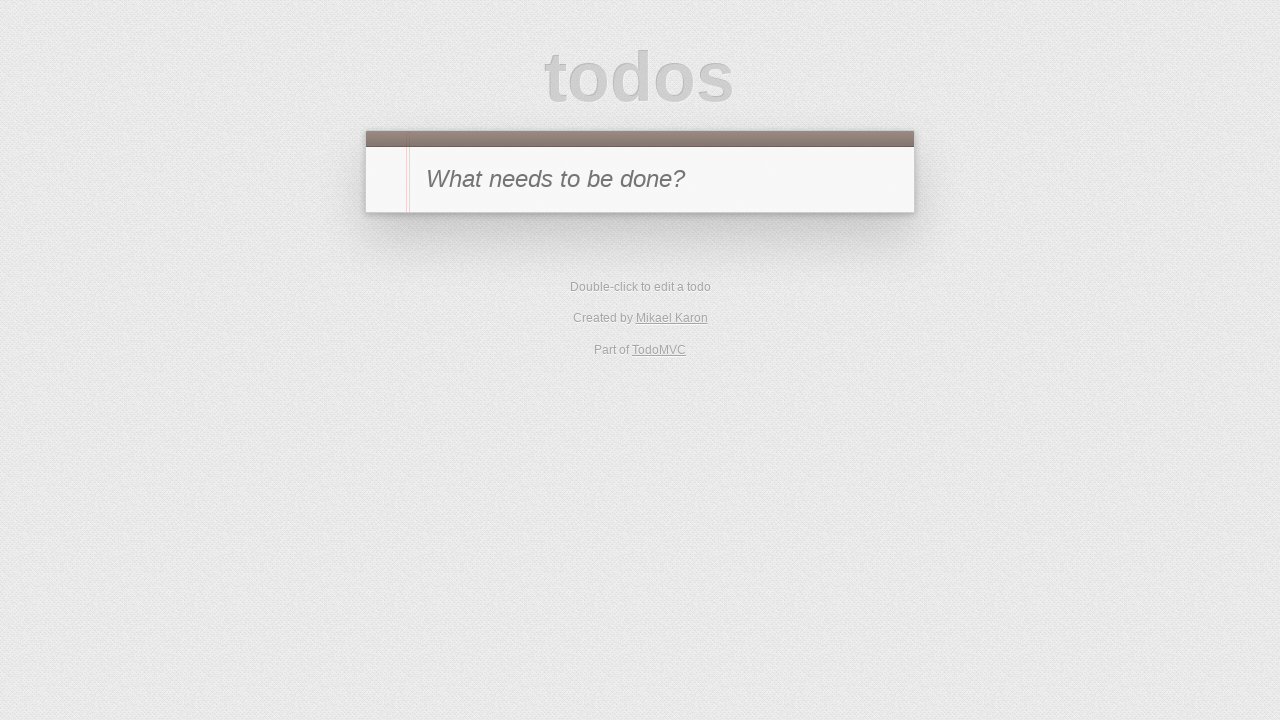

Filled new todo input with '1' on #new-todo
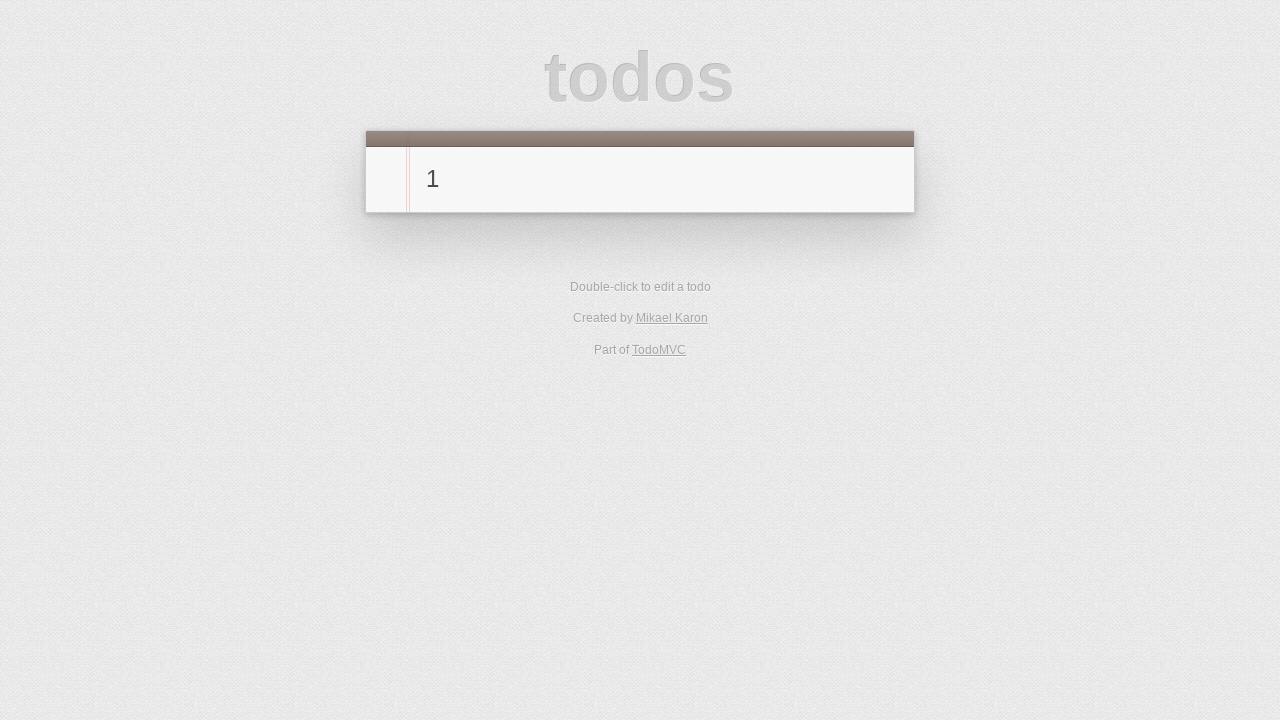

Pressed Enter to create task on #new-todo
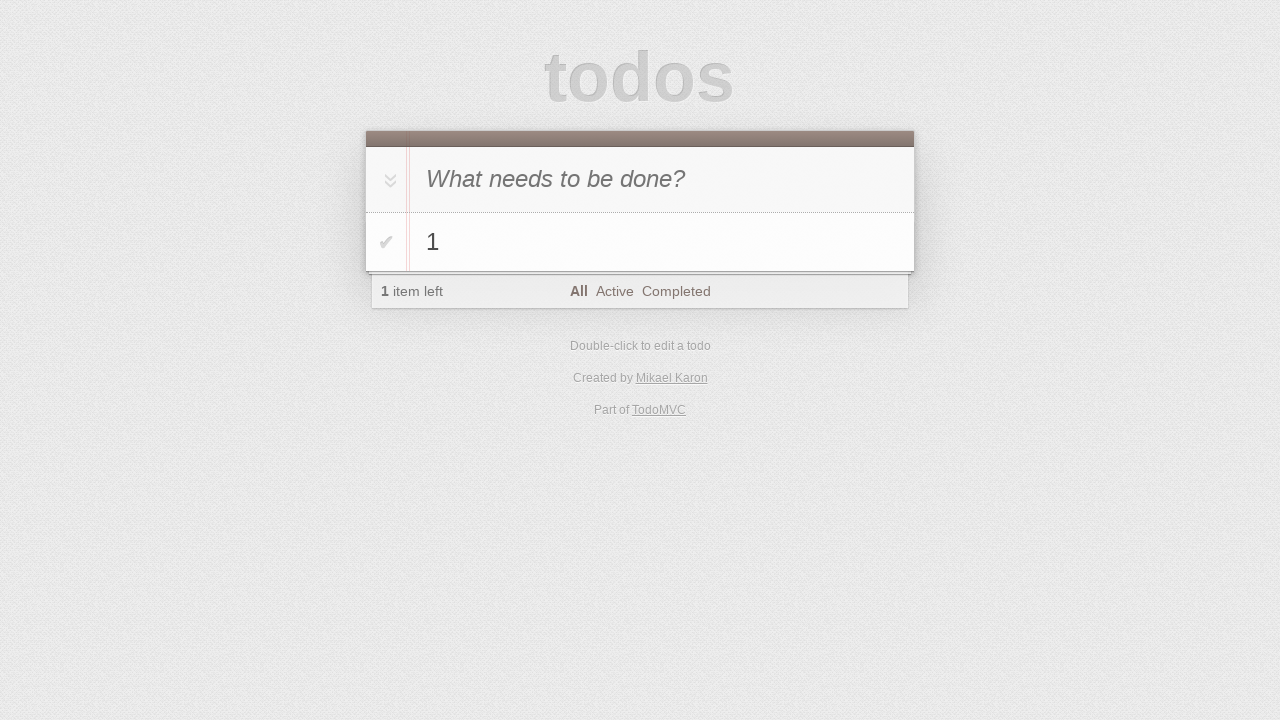

Double-clicked task label to start editing at (662, 242) on li:has-text('1') label
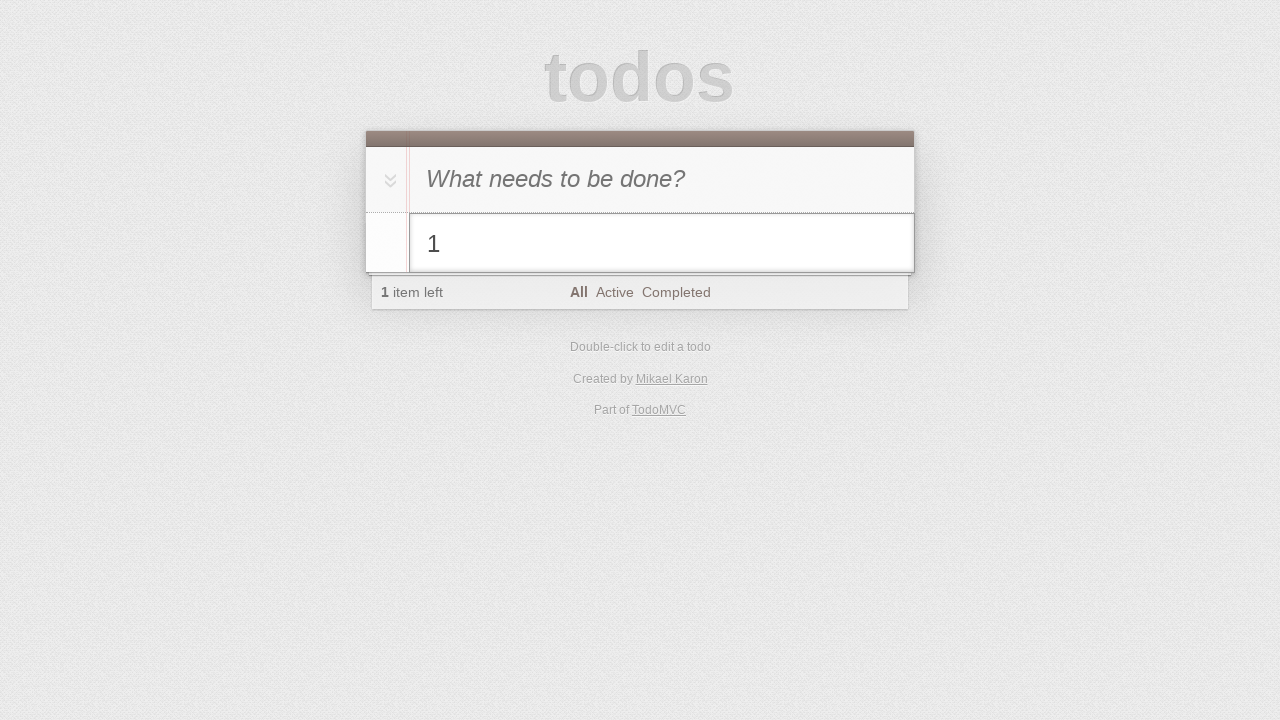

Filled edit field with '2' on li.editing .edit
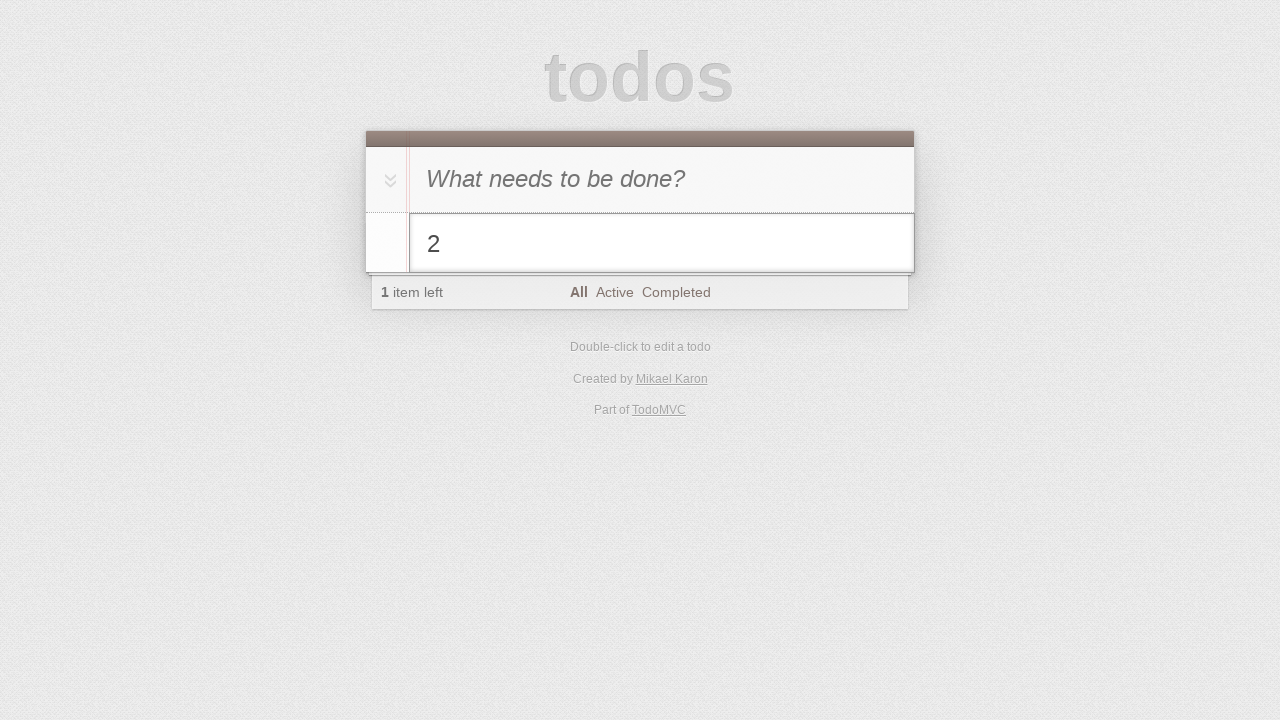

Pressed Escape to cancel edit and verify task reverted to '1' on li.editing .edit
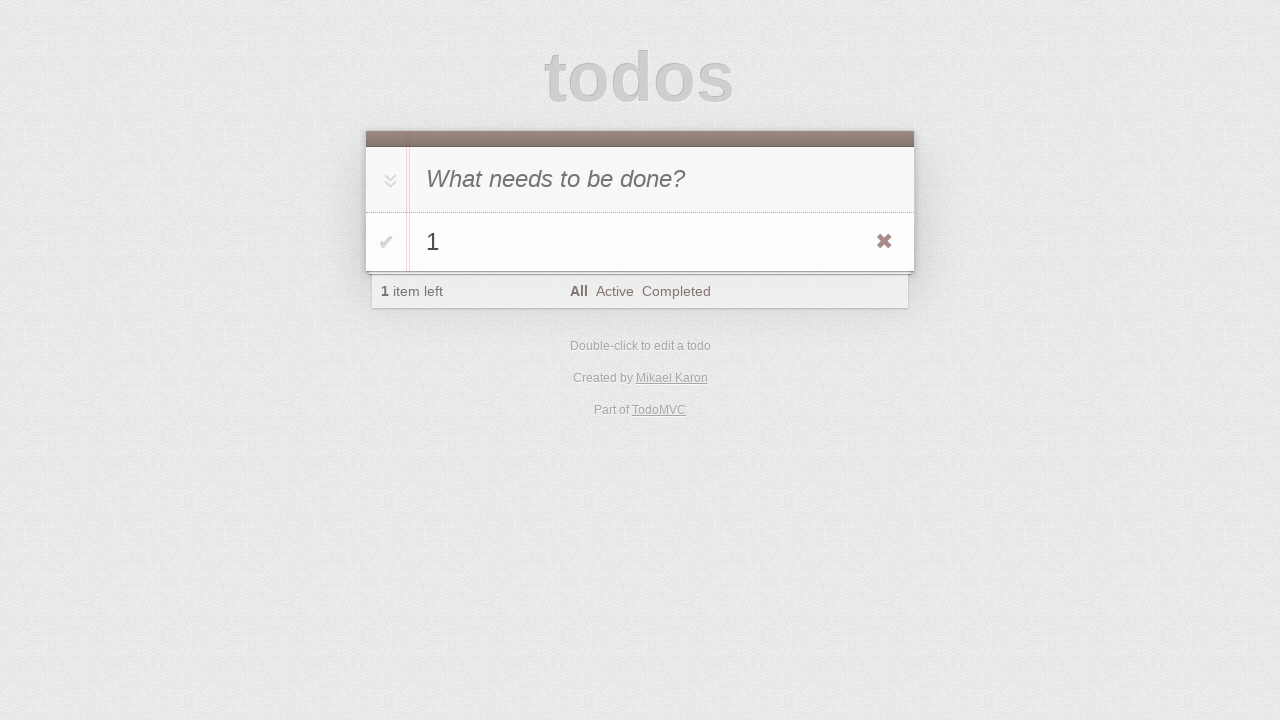

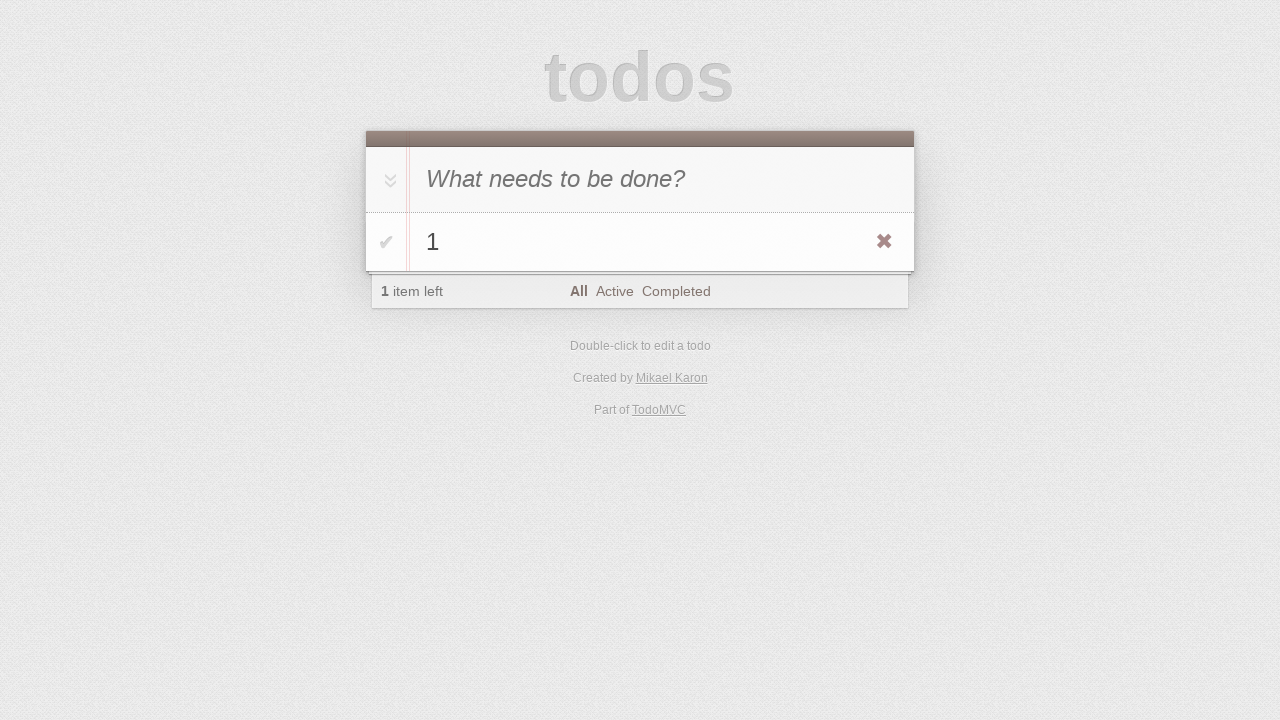